Tests various checkbox interactions including basic checkboxes, ajax checkboxes, tri-state checkboxes, toggle switches, and multi-select checkboxes on a demo page

Starting URL: https://leafground.com/checkbox.xhtml

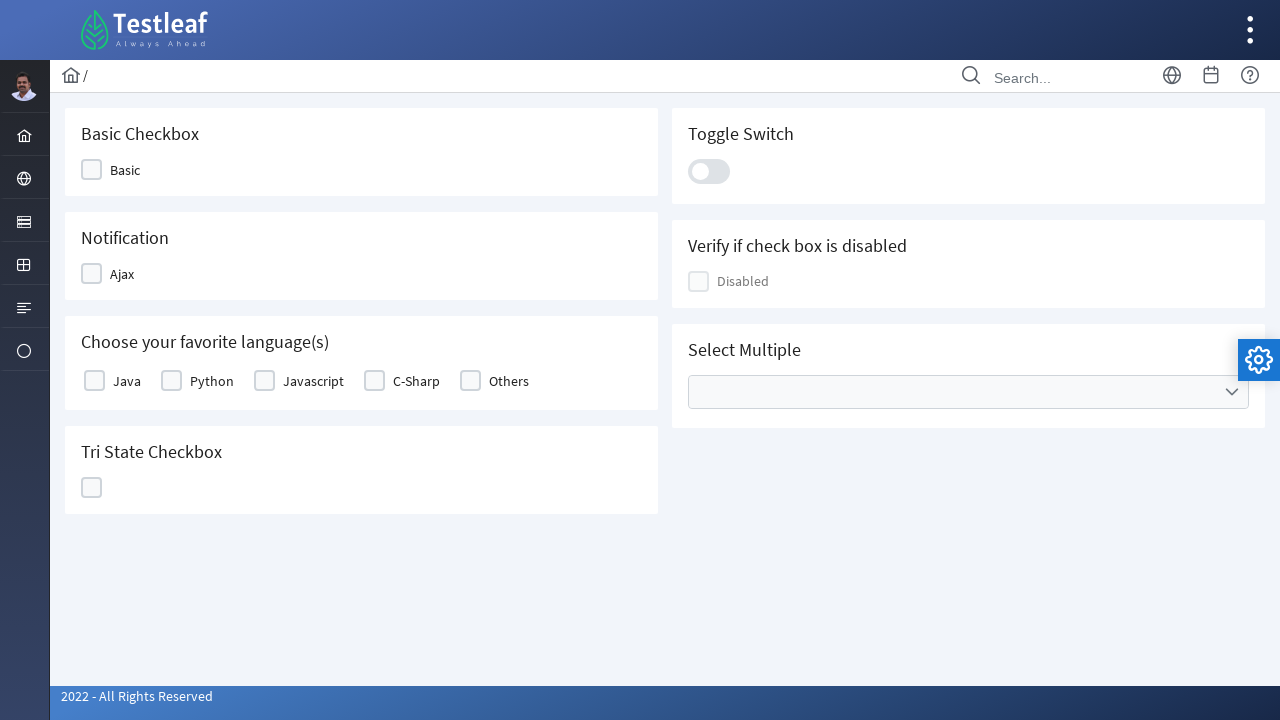

Clicked Basic checkbox at (125, 170) on xpath=//span[text()='Basic']
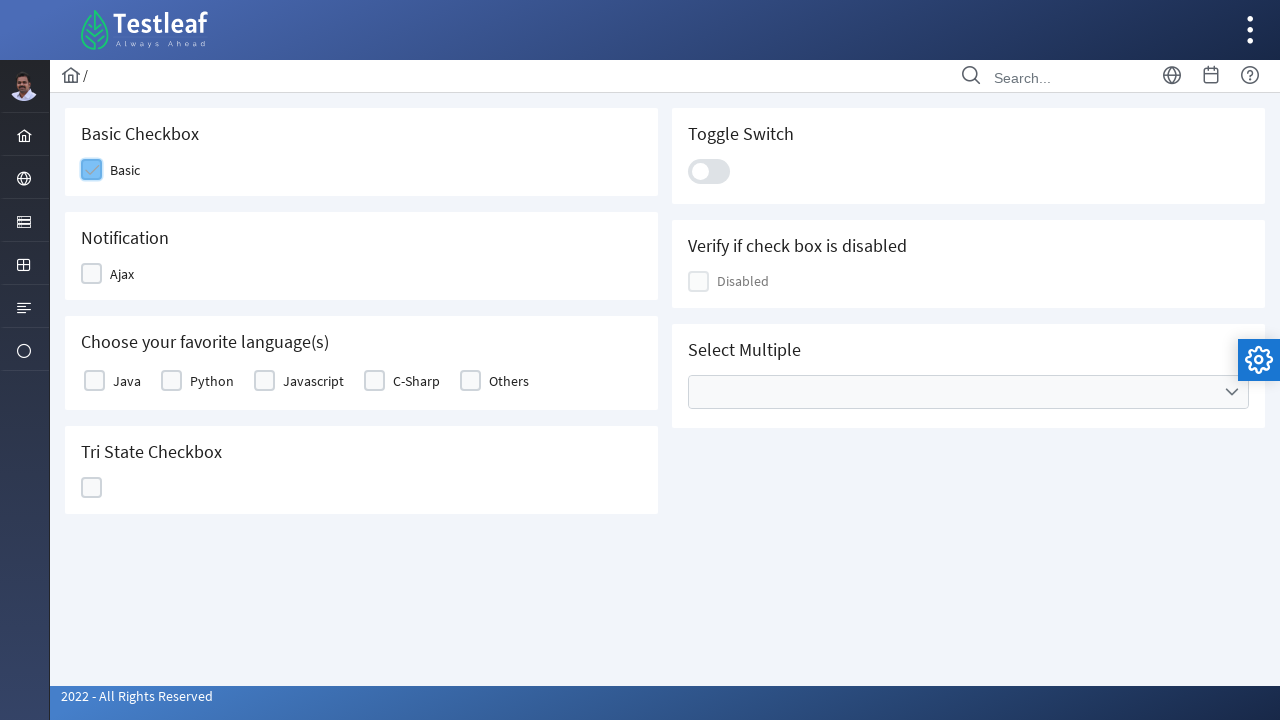

Clicked Ajax checkbox at (122, 274) on xpath=//span[text()='Ajax']
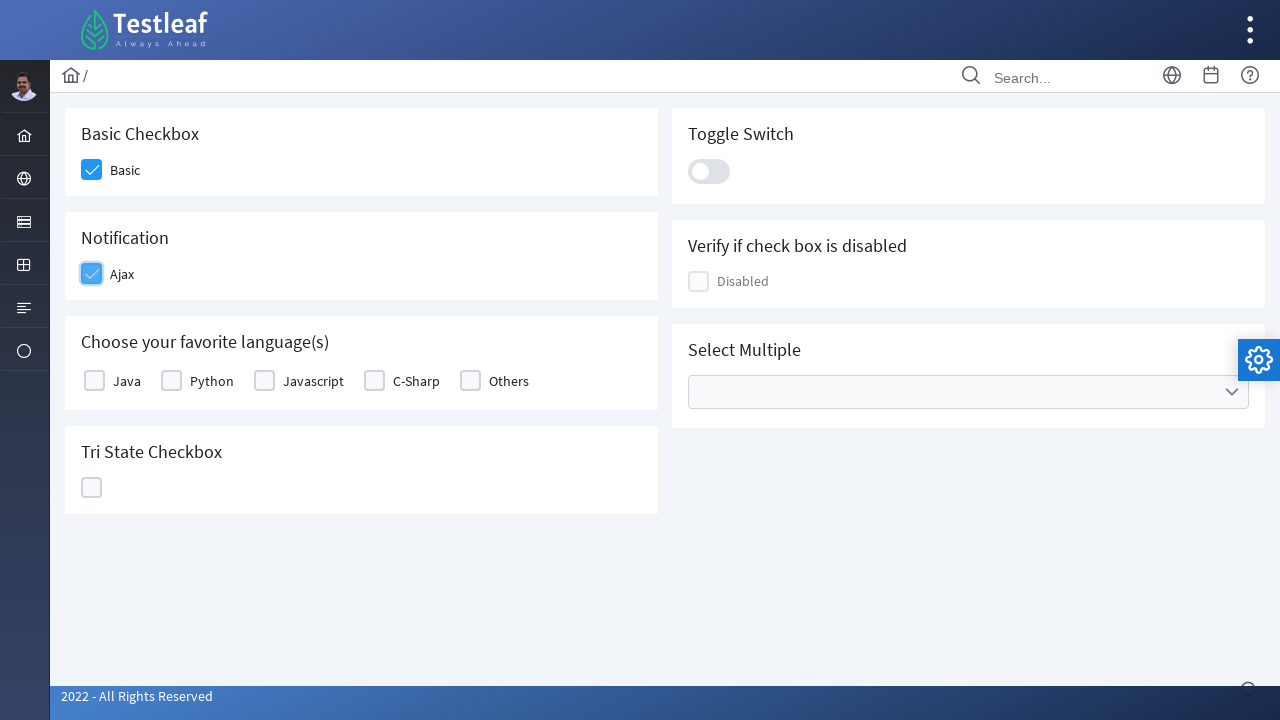

Ajax checkbox response confirmed - 'Checked' status appeared
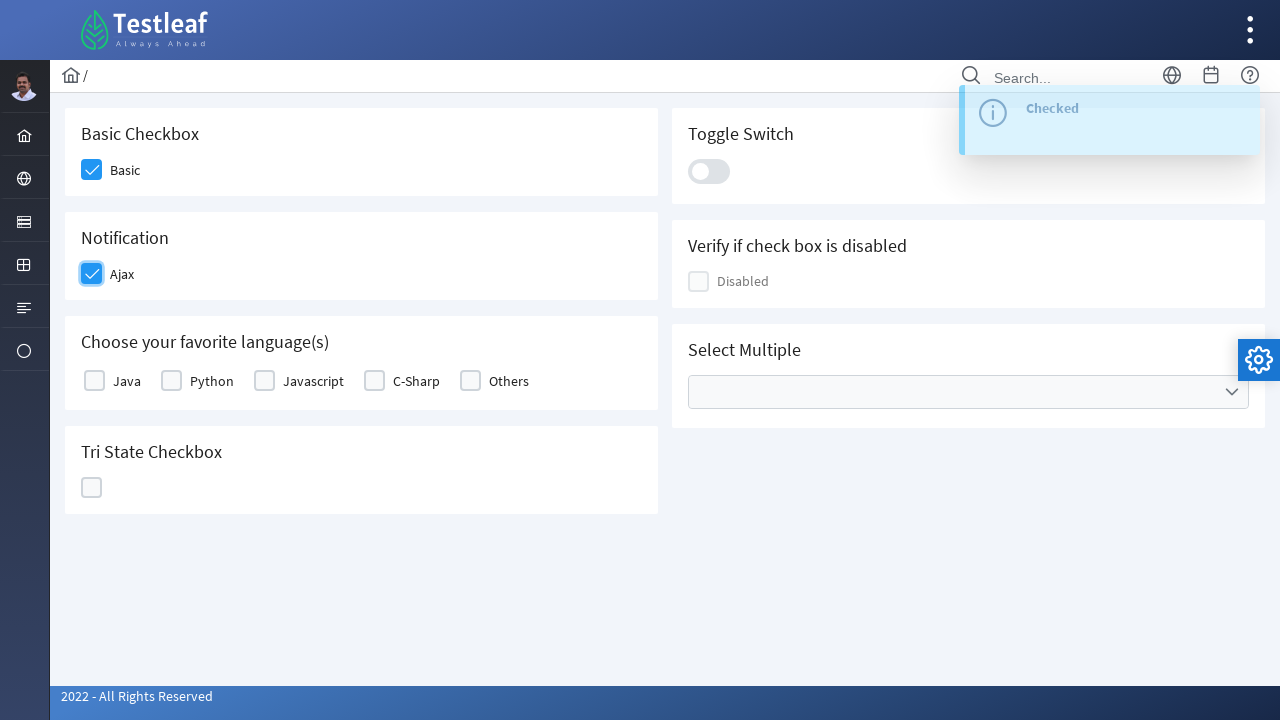

Clicked Java language checkbox at (127, 381) on xpath=//label[text()='Java']
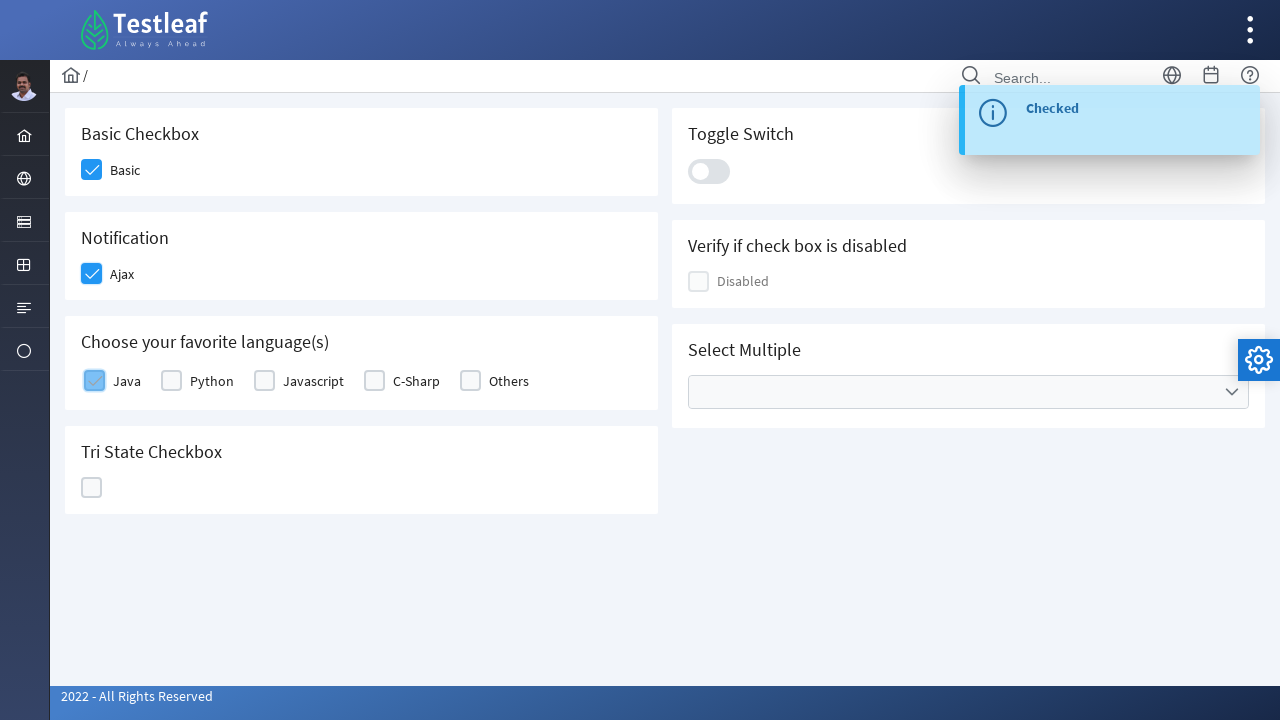

Clicked tri-state checkbox at (92, 488) on xpath=//span[@class='ui-chkbox-icon ui-c ']/parent::div
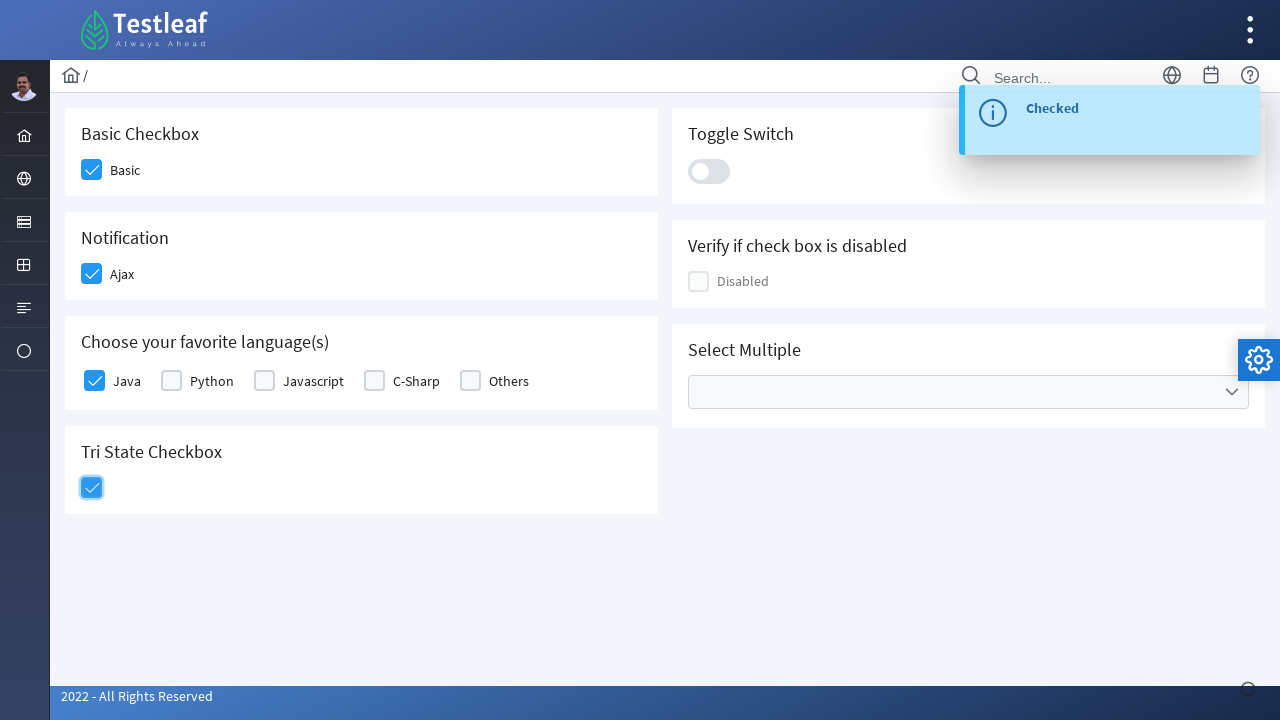

Tri-state checkbox state change confirmed
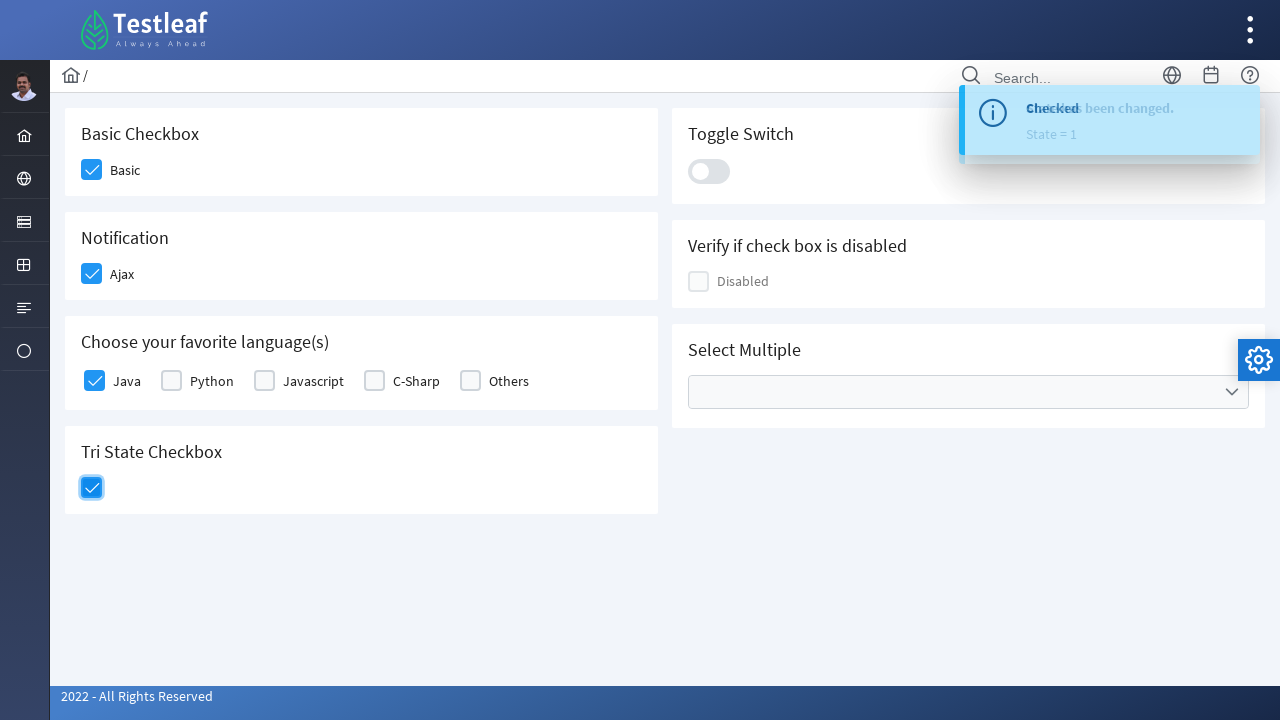

Clicked toggle switch at (709, 171) on xpath=//div[@class='ui-toggleswitch-slider']
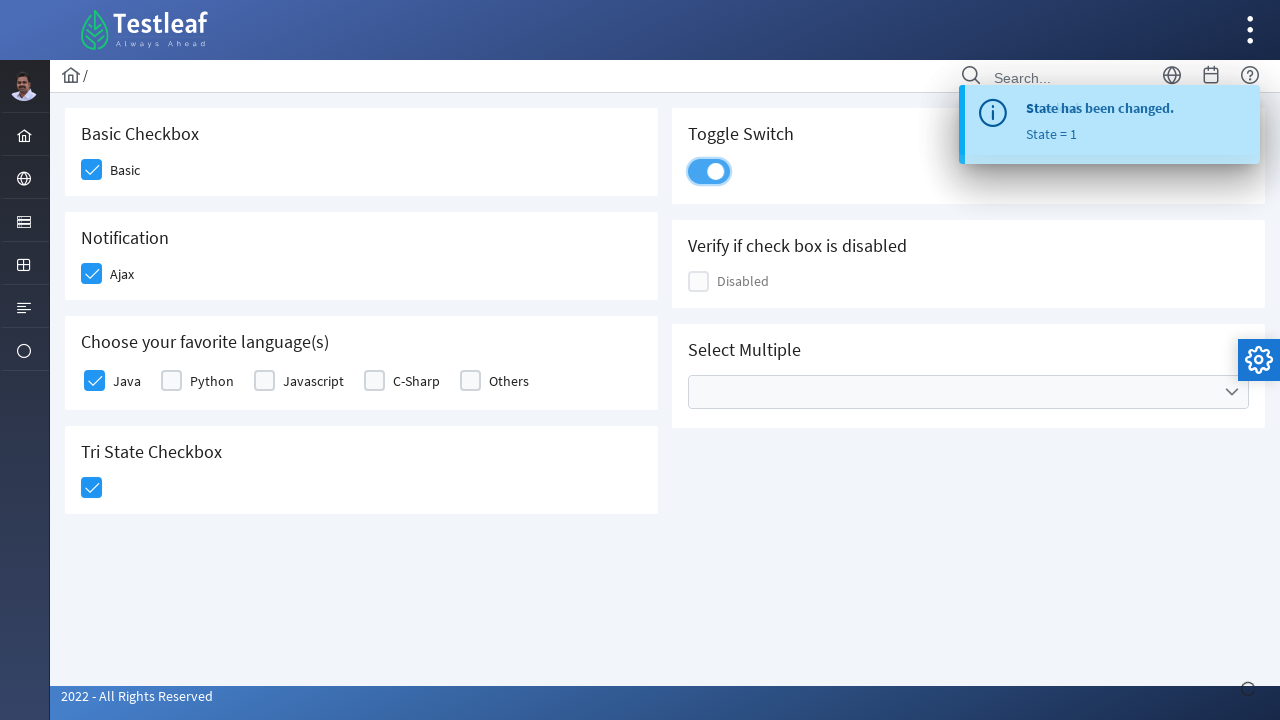

Waited for toggle switch response
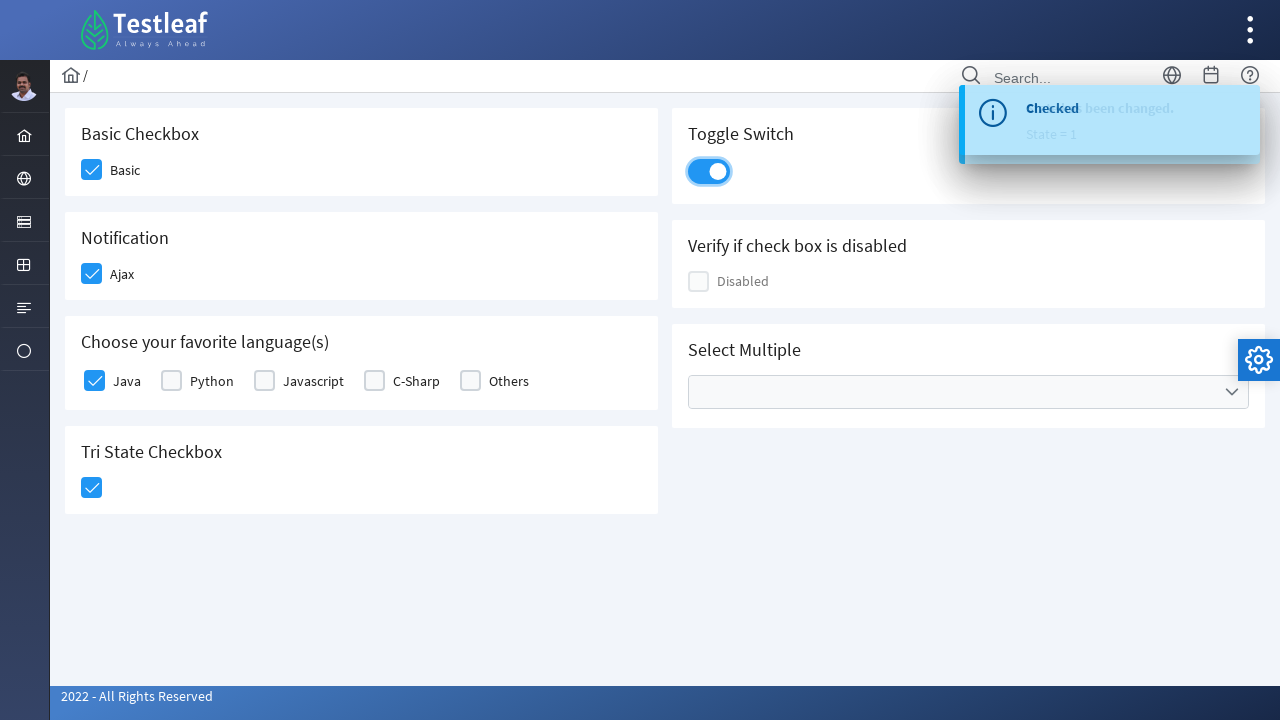

Located Disabled checkbox element for verification
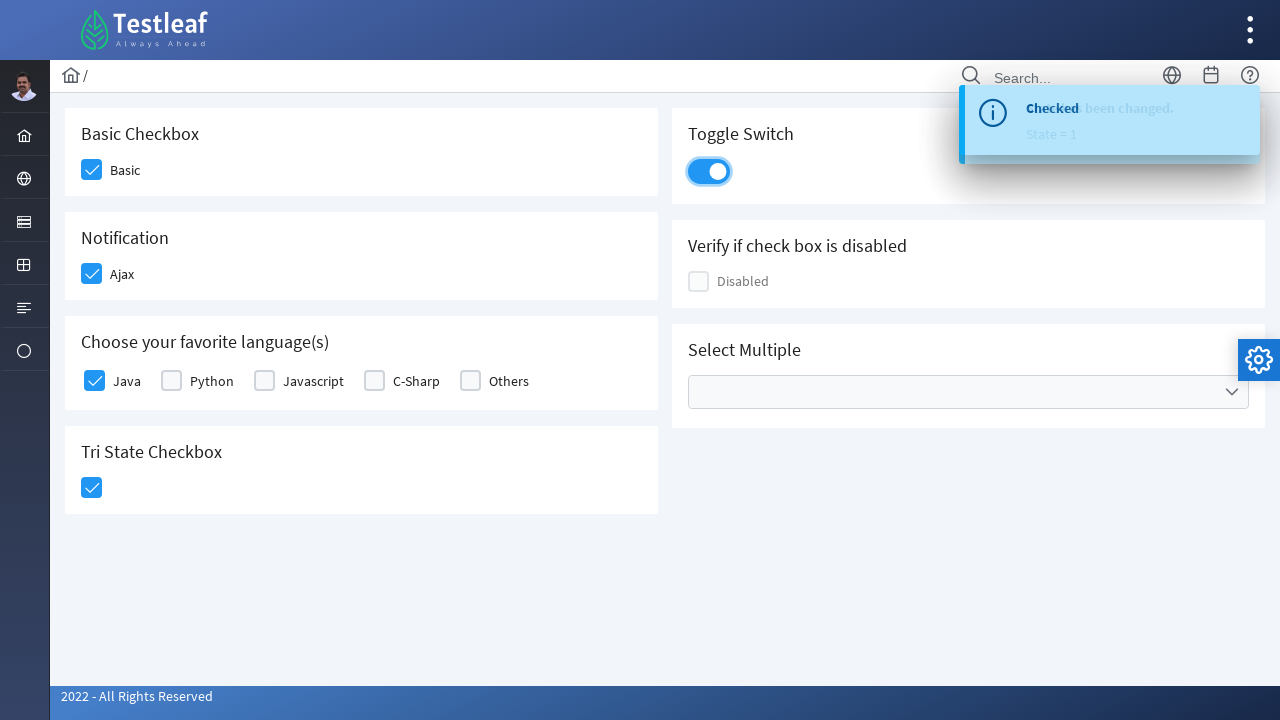

Clicked to open multi-select dropdown at (1232, 392) on (//h5[text()='Select Multiple']/following-sibling::div/div[3])
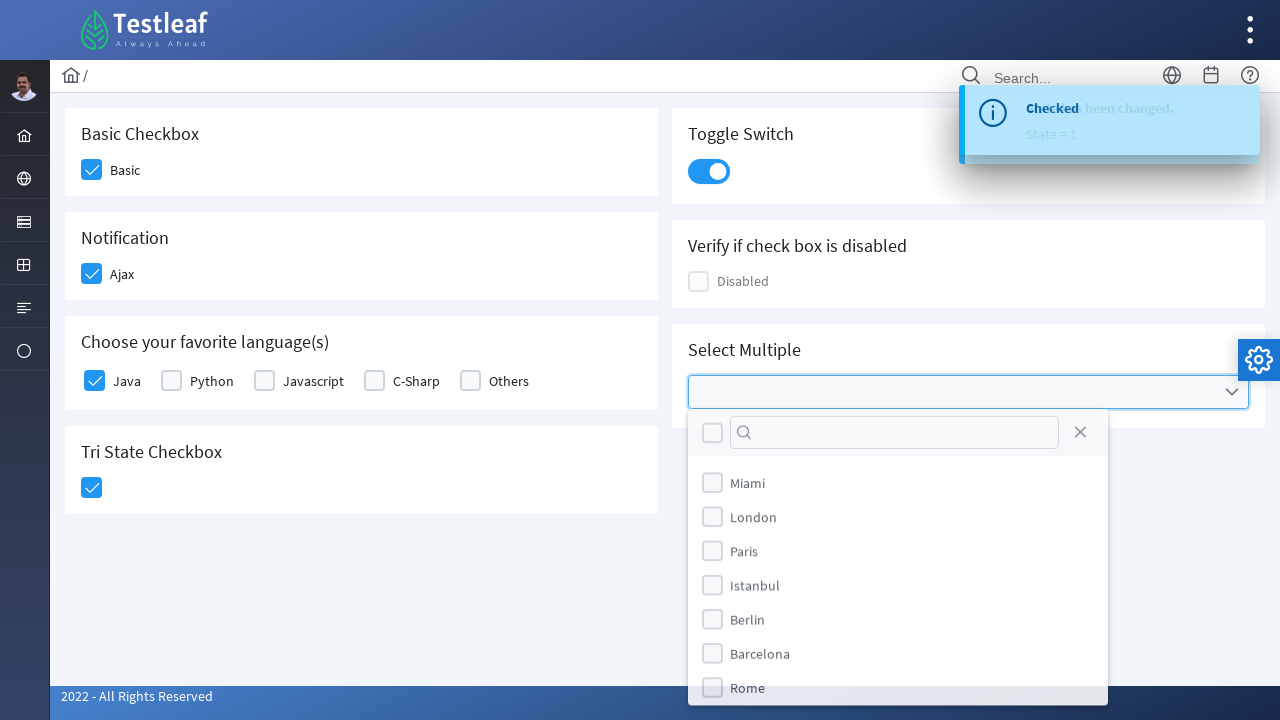

Selected Miami option from multi-select dropdown at (748, 484) on (//label[text()='Miami'])[2]
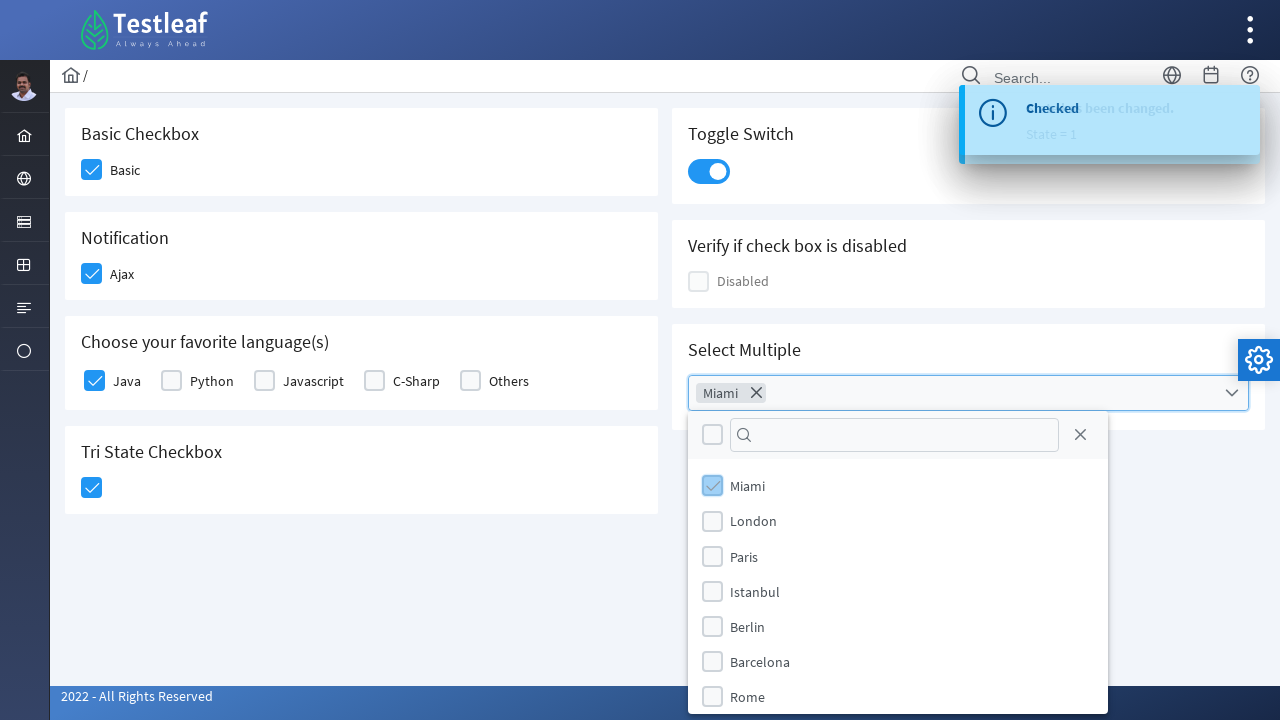

Selected London option from multi-select dropdown at (754, 521) on (//label[text()='London'])[2]
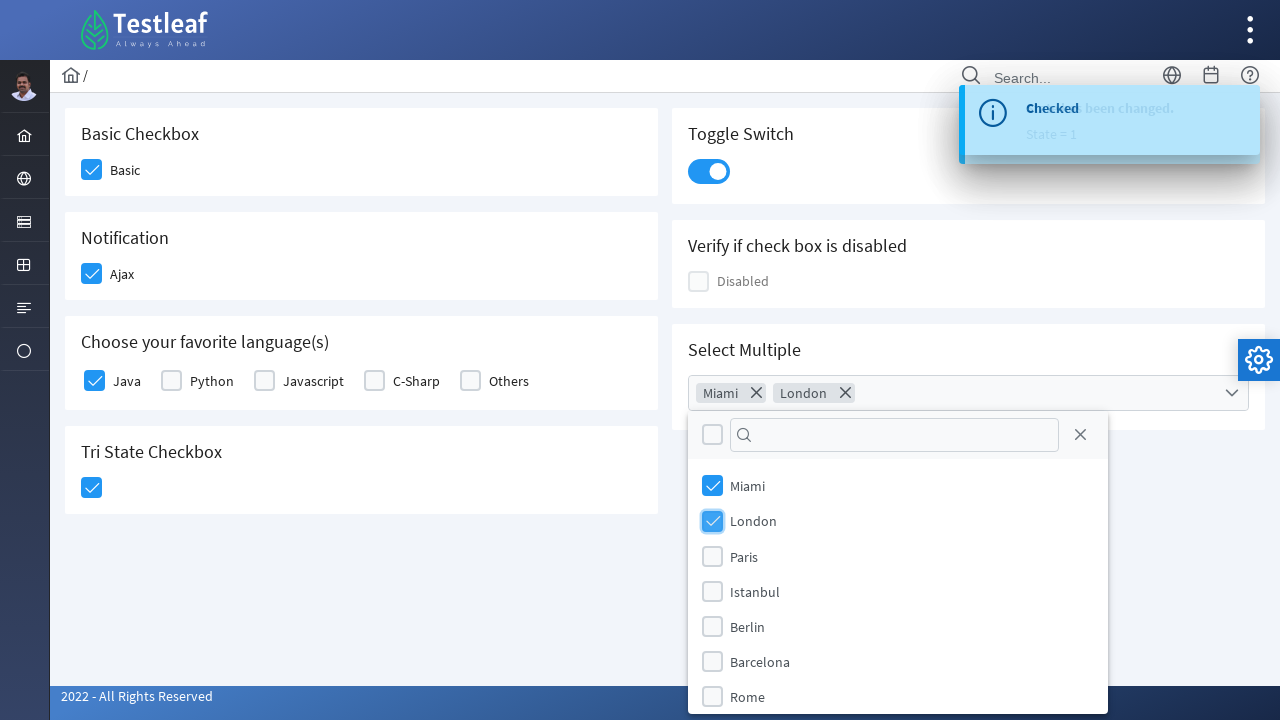

Selected Berlin option from multi-select dropdown at (748, 626) on (//label[text()='Berlin'])[2]
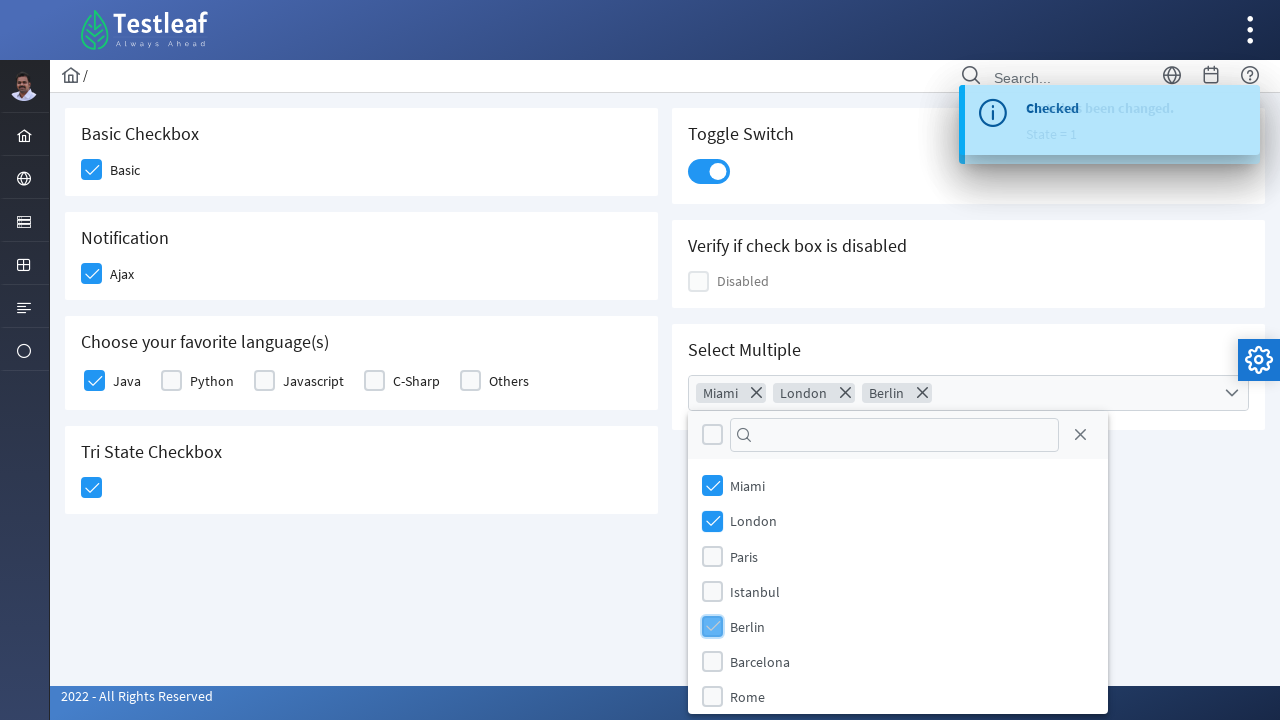

Closed multi-select dropdown at (1080, 435) on xpath=//a[contains(@class,'close')]
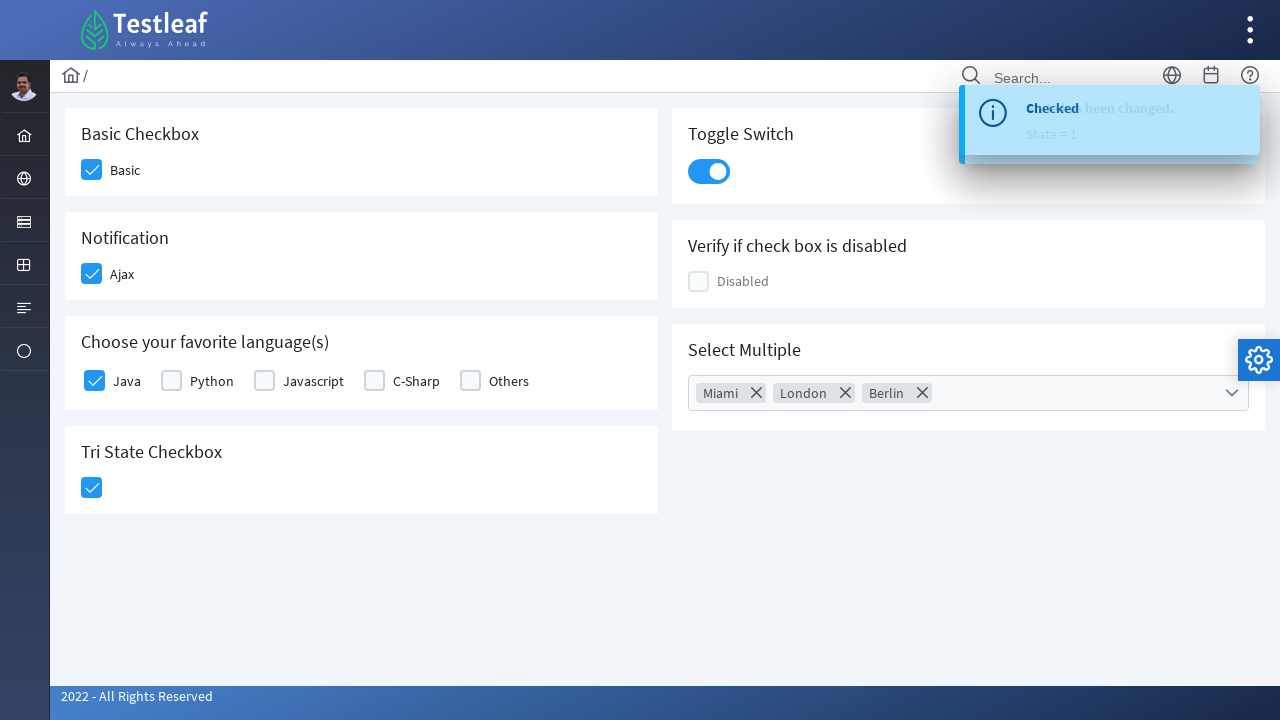

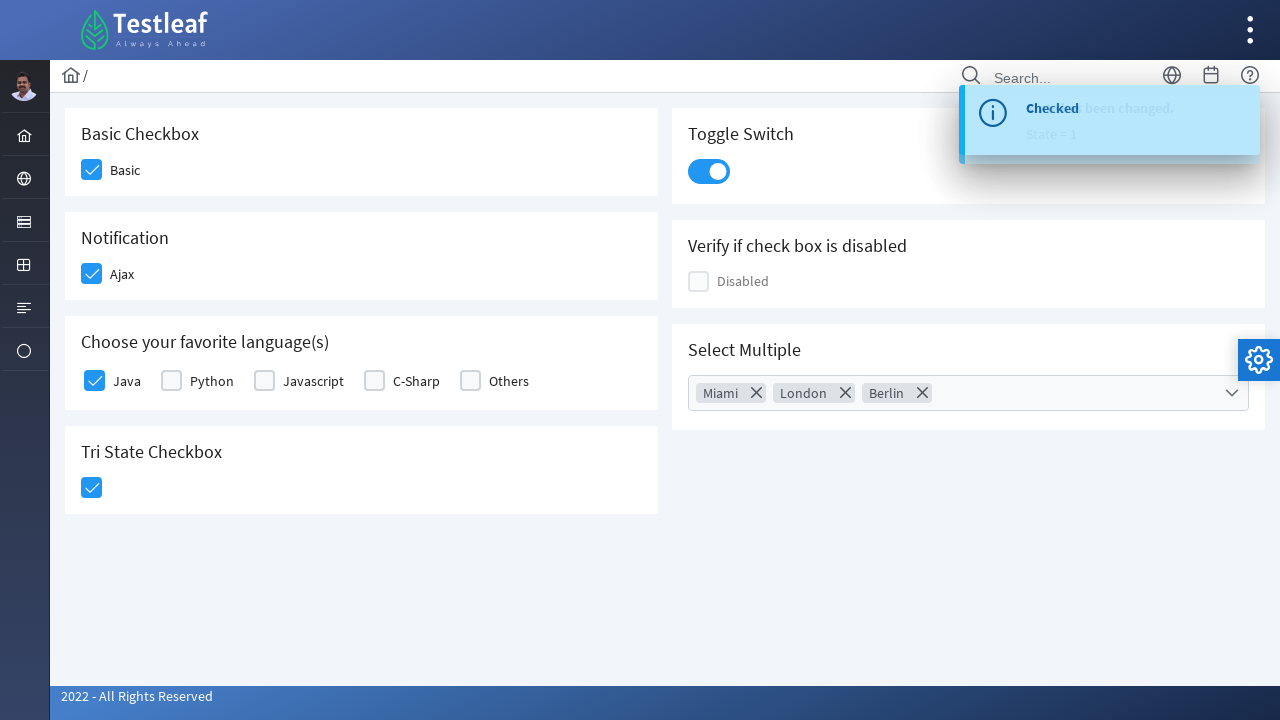